Tests synchronization functionality by clicking buttons to reveal text and checkbox elements, then interacting with them

Starting URL: https://syntaxprojects.com/synchronization-waits.php

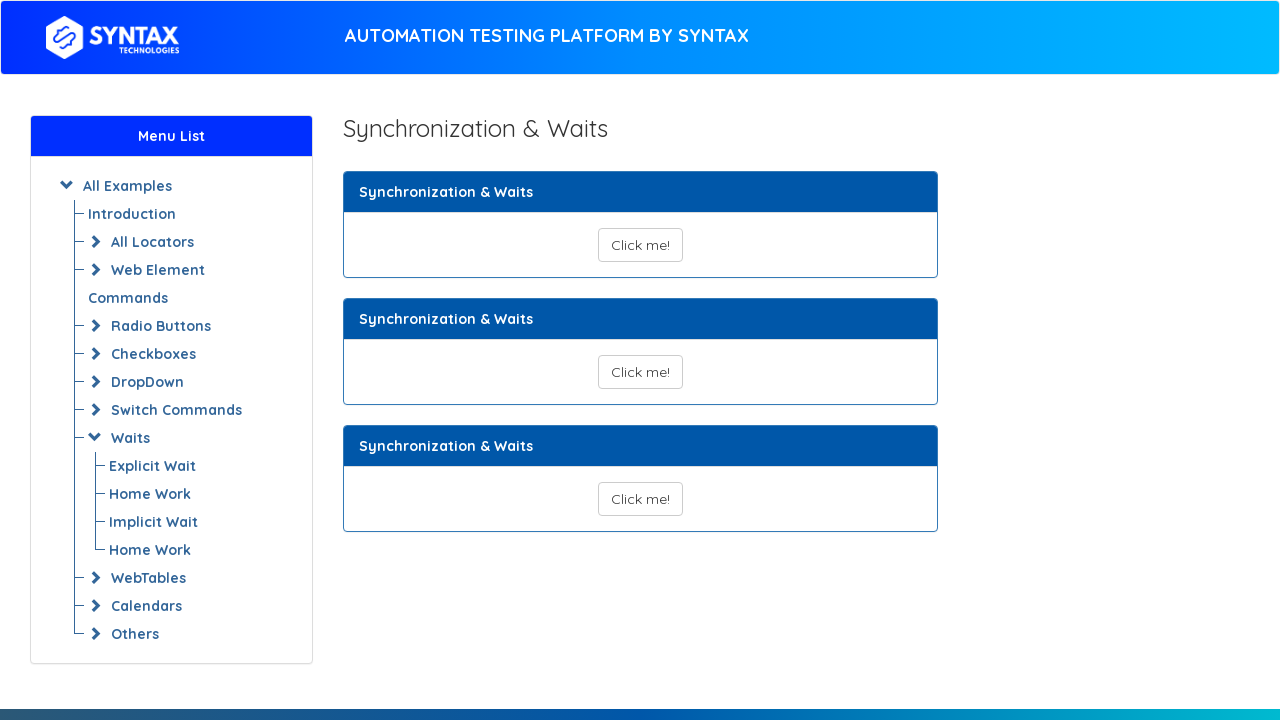

Clicked button to show text message at (640, 245) on xpath=//button[@id='show_text_synchronize']
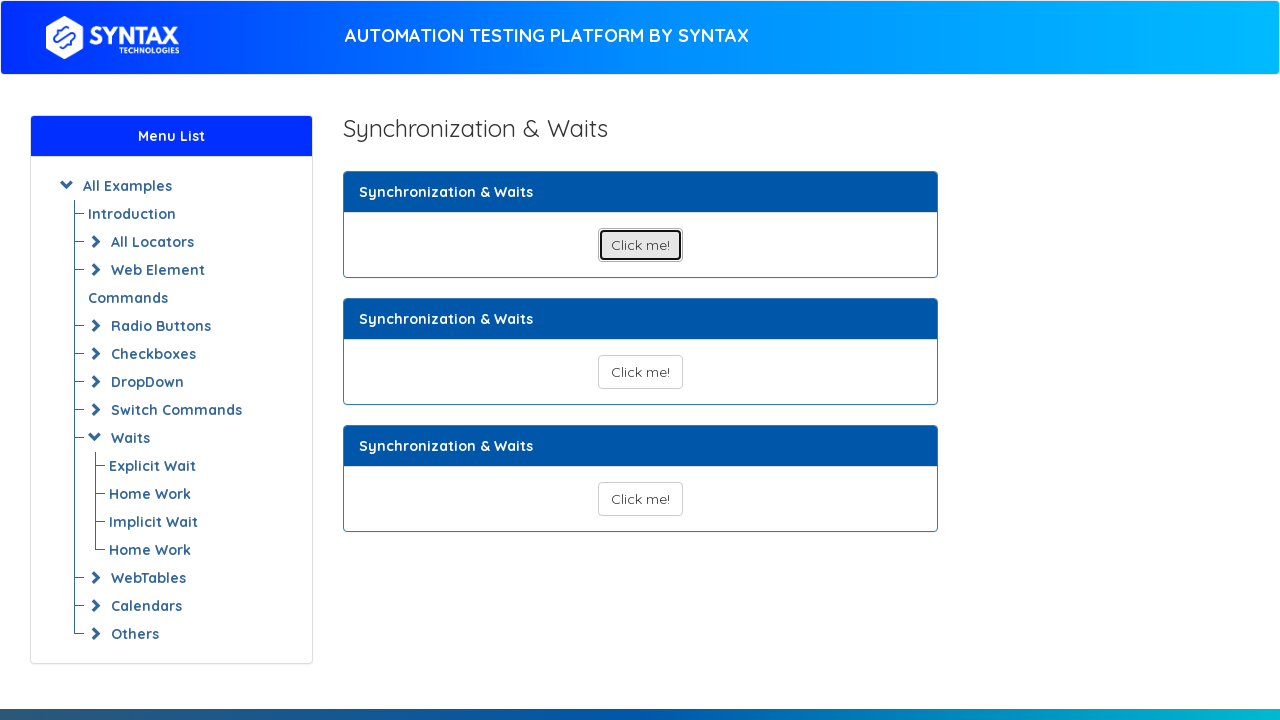

Text message appeared after button click
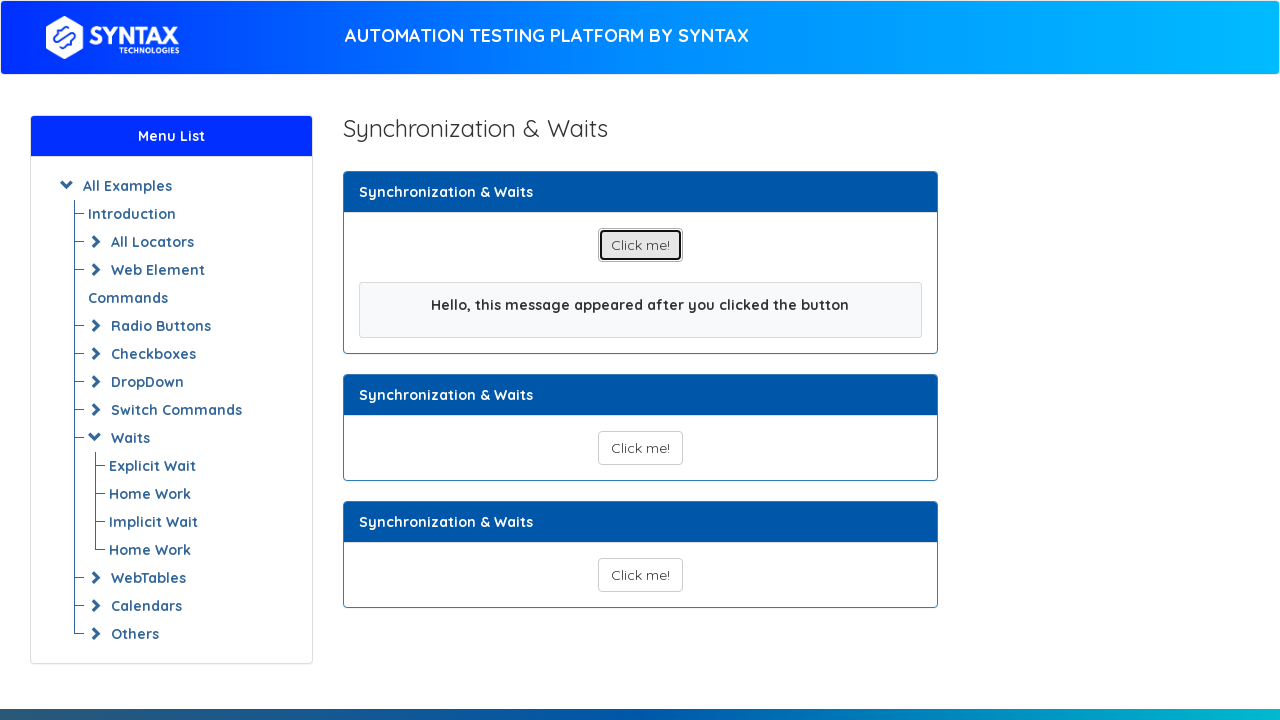

Clicked button to show checkbox/radio options at (640, 448) on xpath=//button[@id='show_text_synchronize_02']
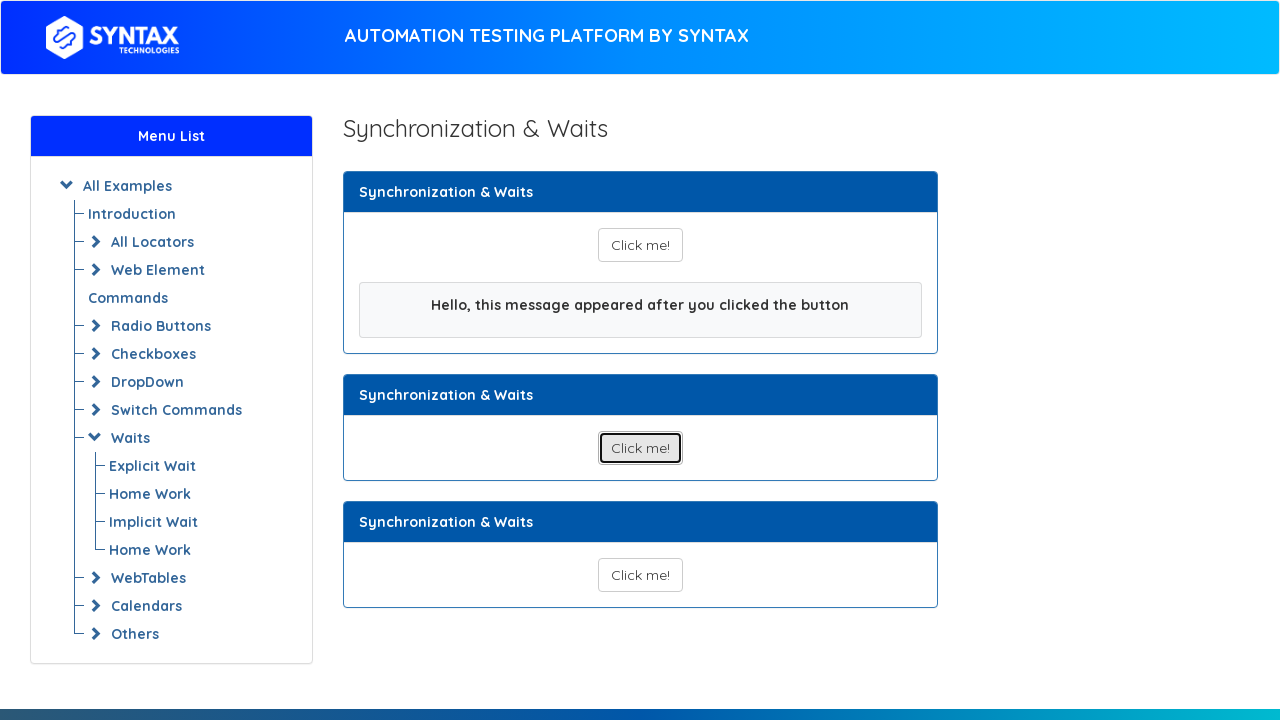

Selected Male radio button at (582, 550) on xpath=//input[@value='Male']
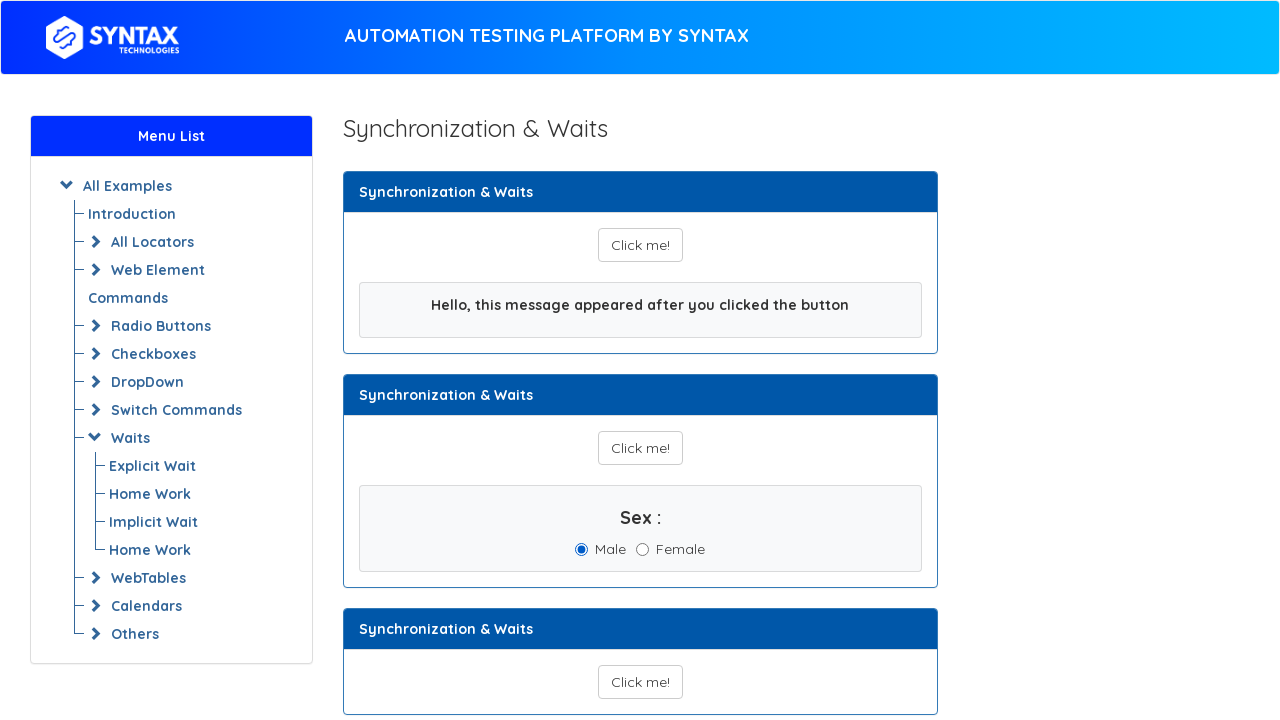

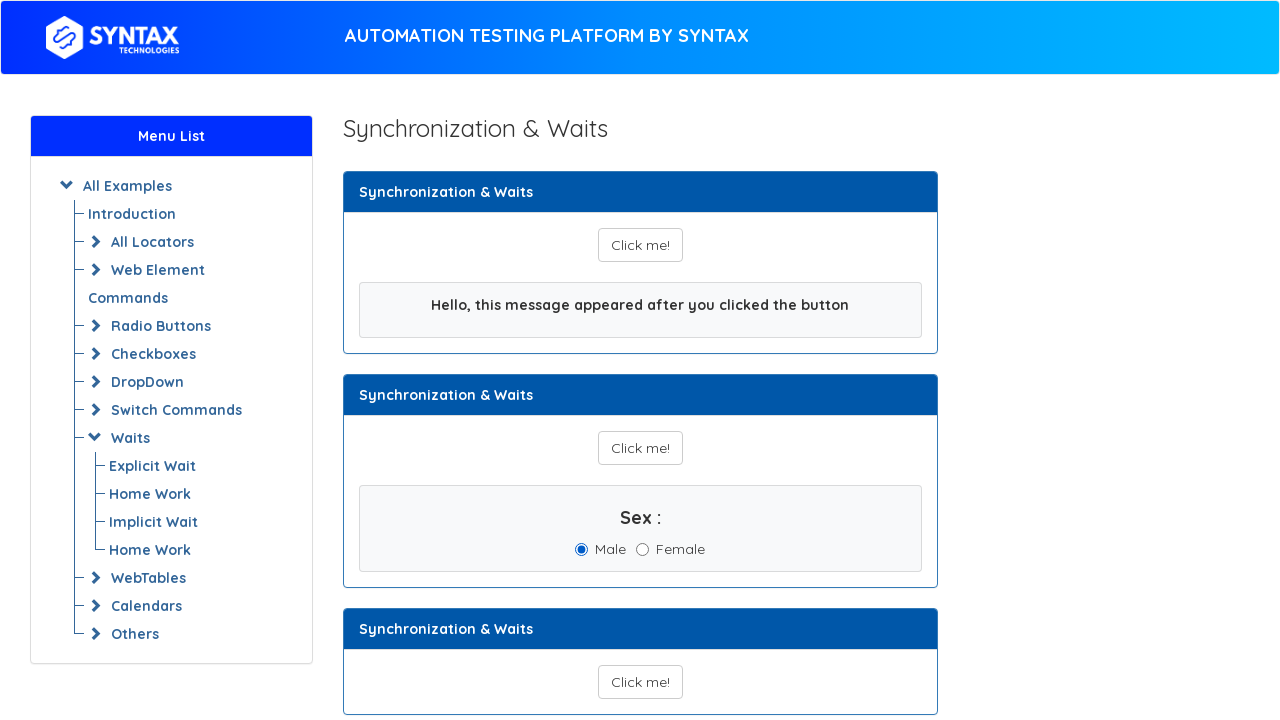